Tests dynamic content loading by clicking a start button and waiting for "Hello World" text to appear

Starting URL: https://the-internet.herokuapp.com/dynamic_loading/2

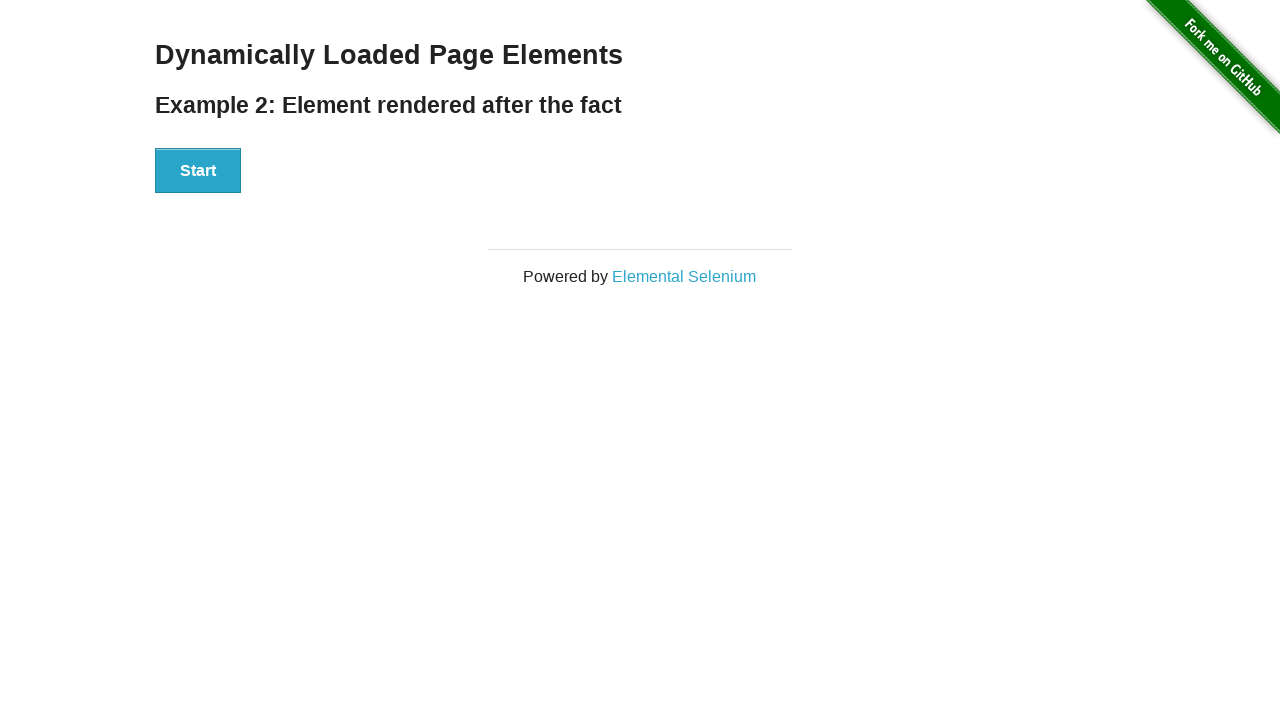

Clicked Start button to trigger dynamic content loading at (198, 171) on xpath=//button[text()='Start']
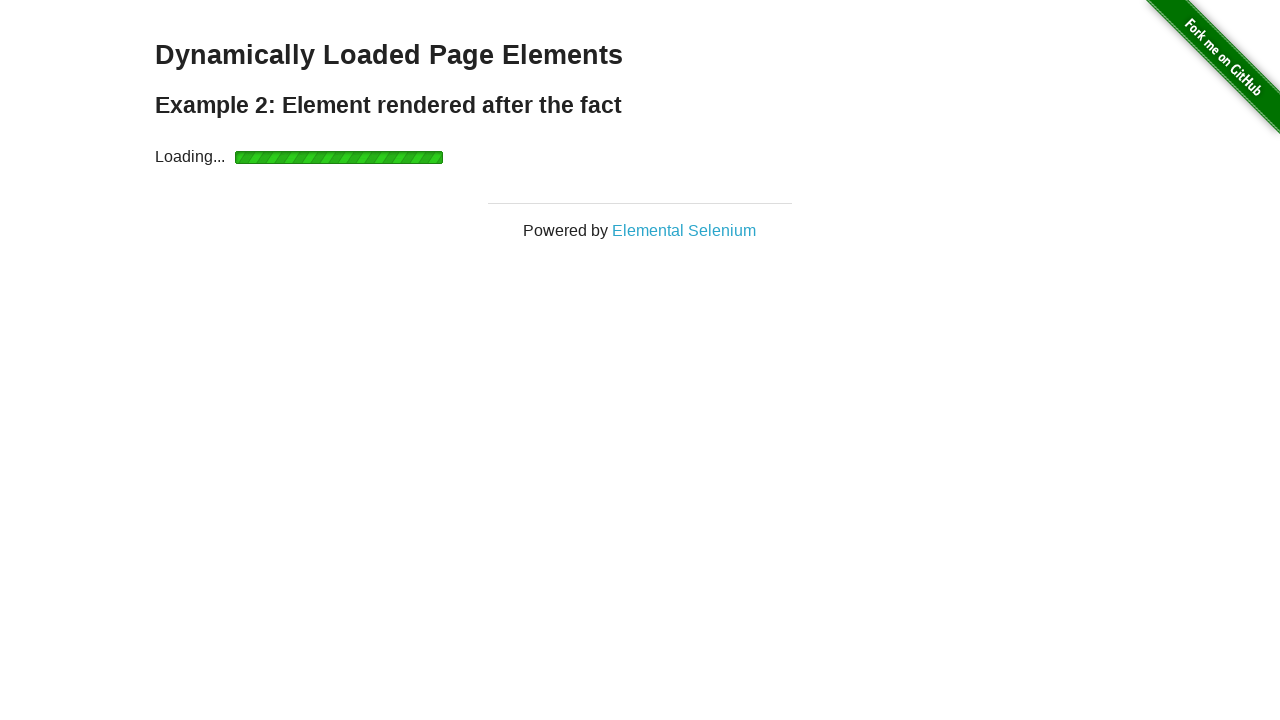

Waited for 'Hello World' text to appear dynamically
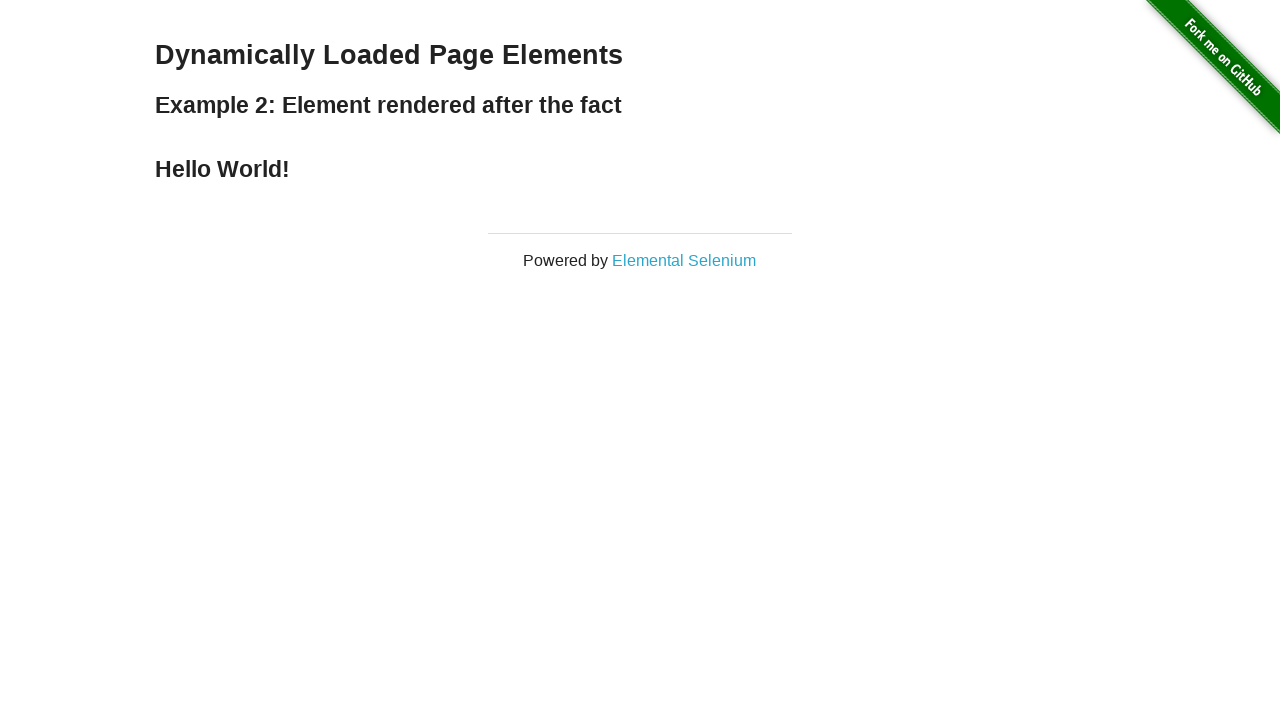

Located the Hello World element
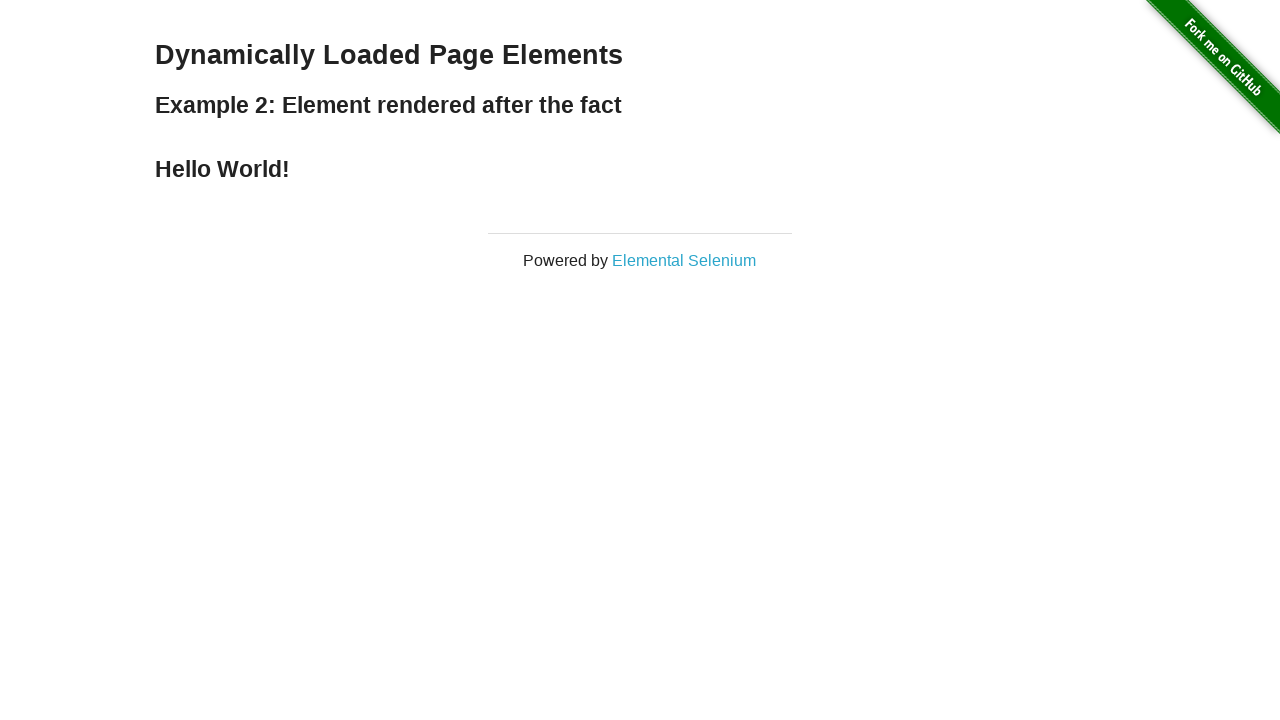

Extracted text content: 'Hello World!'
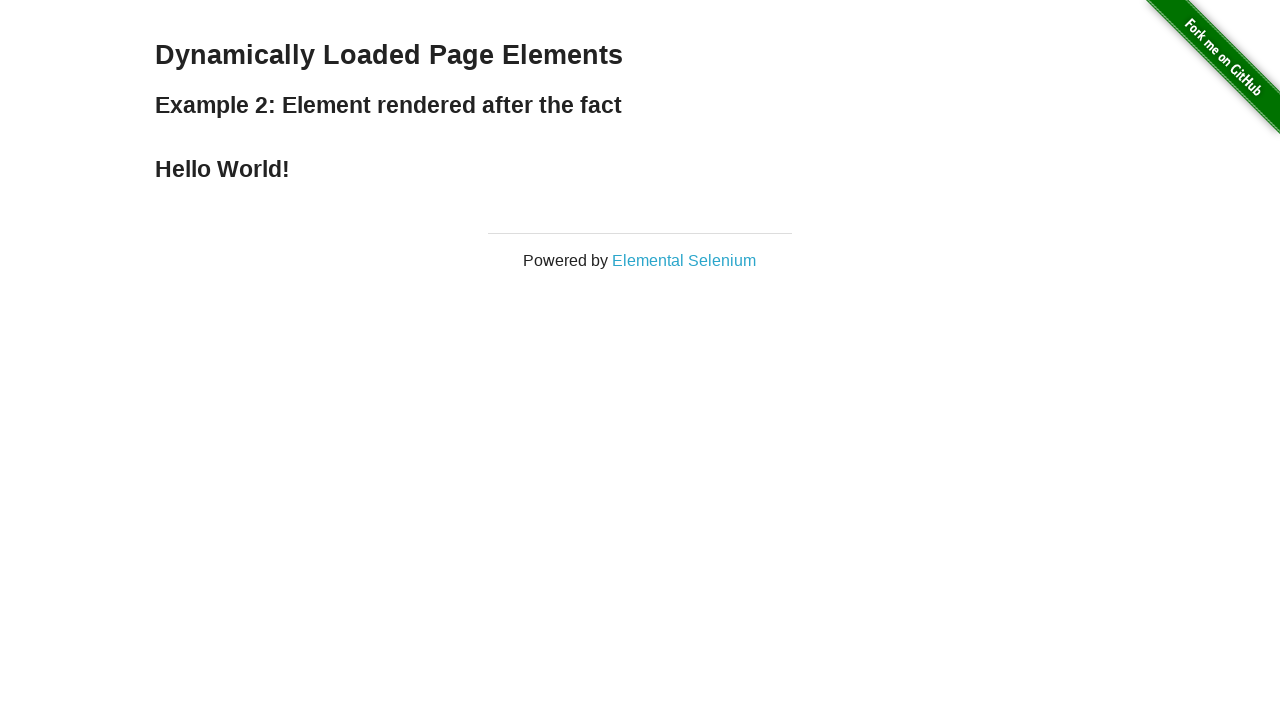

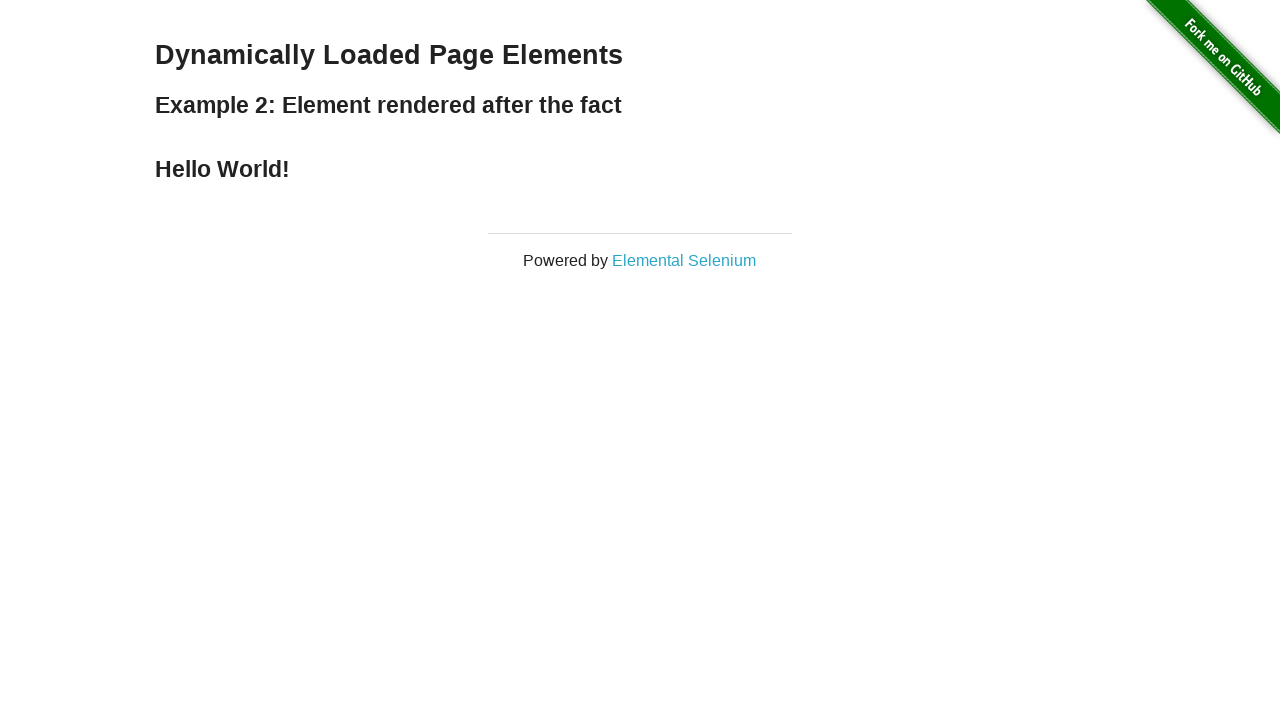